Tests a text box form by filling in the first name and last name input fields on the TutorialsPoint Selenium practice page.

Starting URL: https://www.tutorialspoint.com/selenium/practice/text-box.php

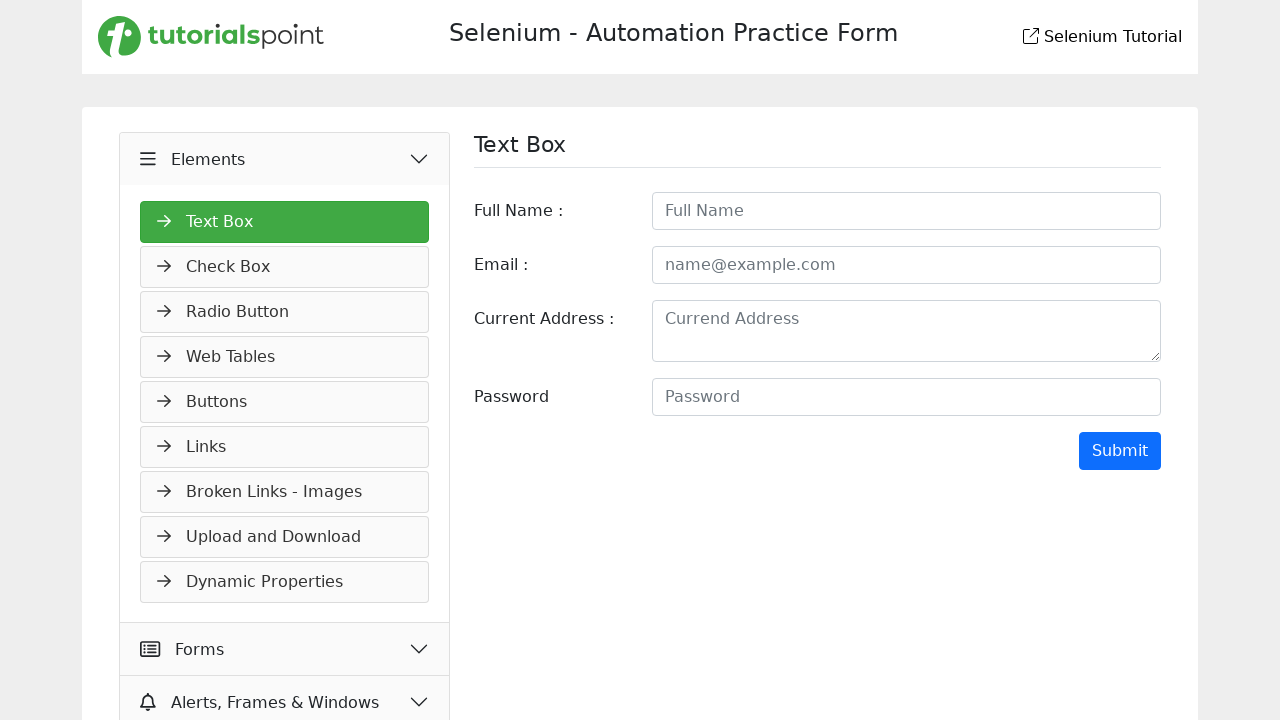

Filled first name field with 'Jonathan' on //html/body/main/div/div/div[2]/form/div[1]/div/input
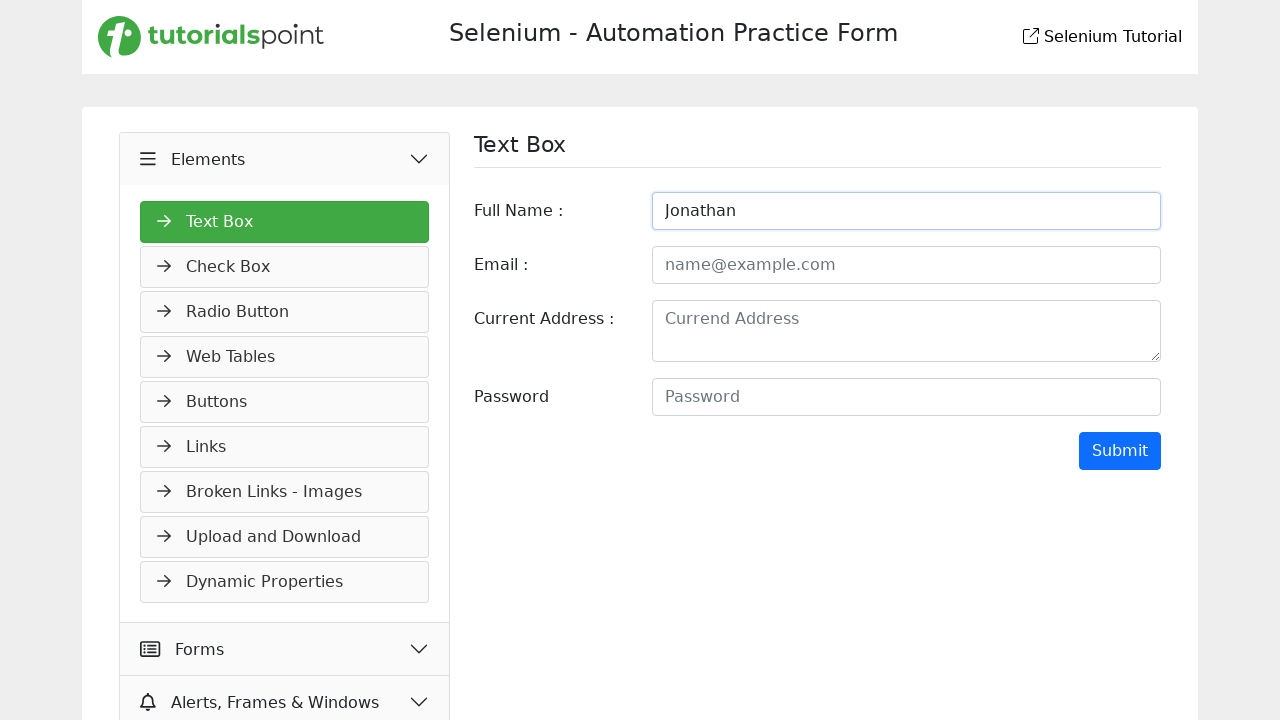

Filled last name field with 'Mitchell' on //html/body/main/div/div/div[2]/form/div[2]/div/input
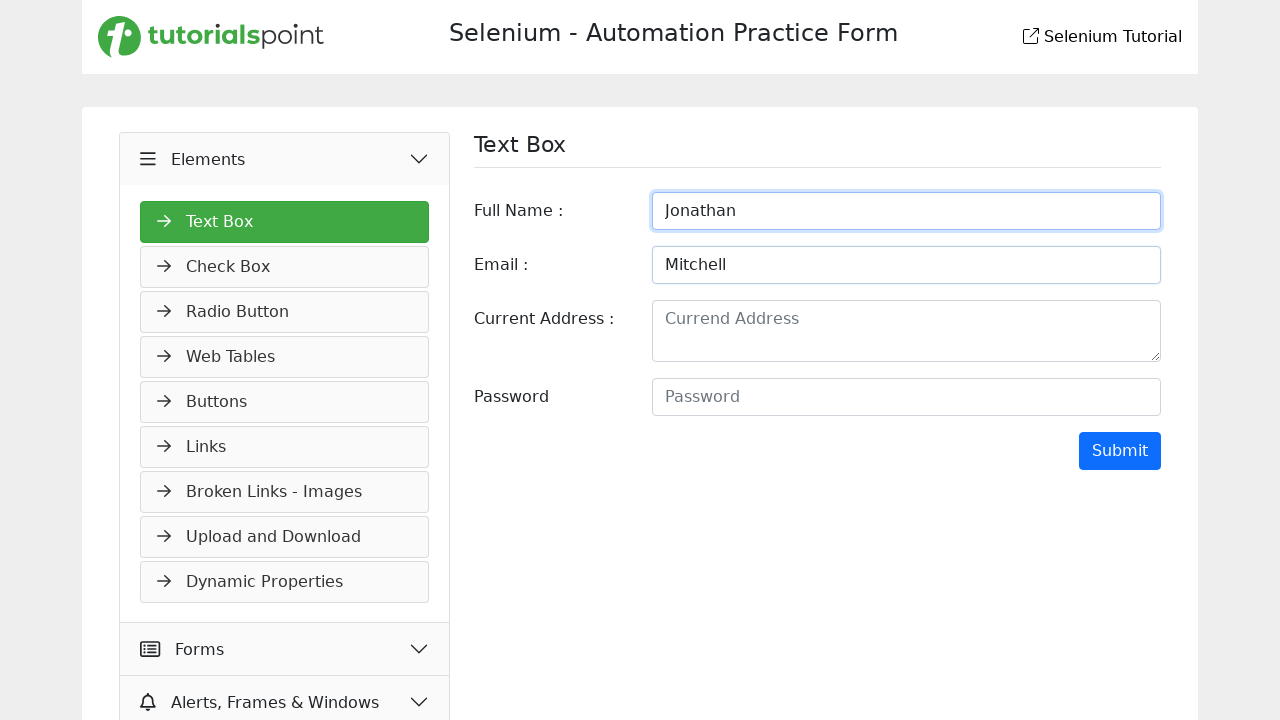

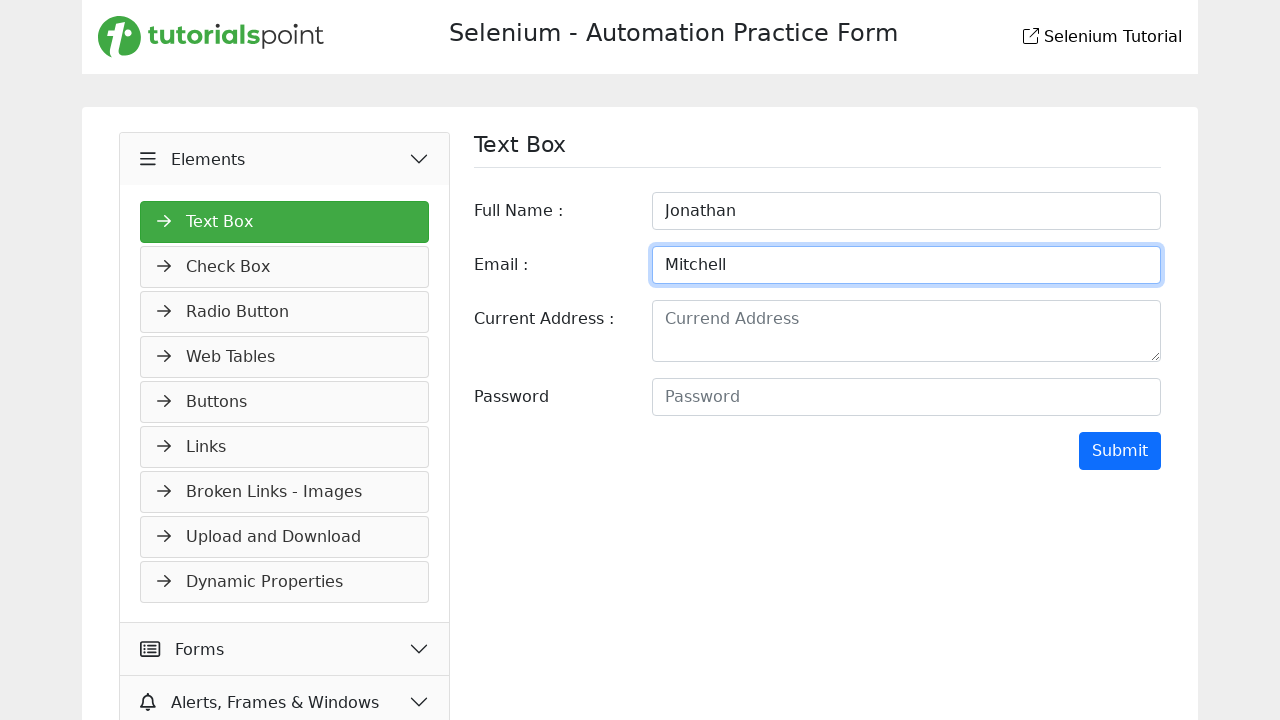